Tests alert popups by triggering alerts and confirms, reading their messages, and accepting or dismissing them

Starting URL: https://rahulshettyacademy.com/AutomationPractice/

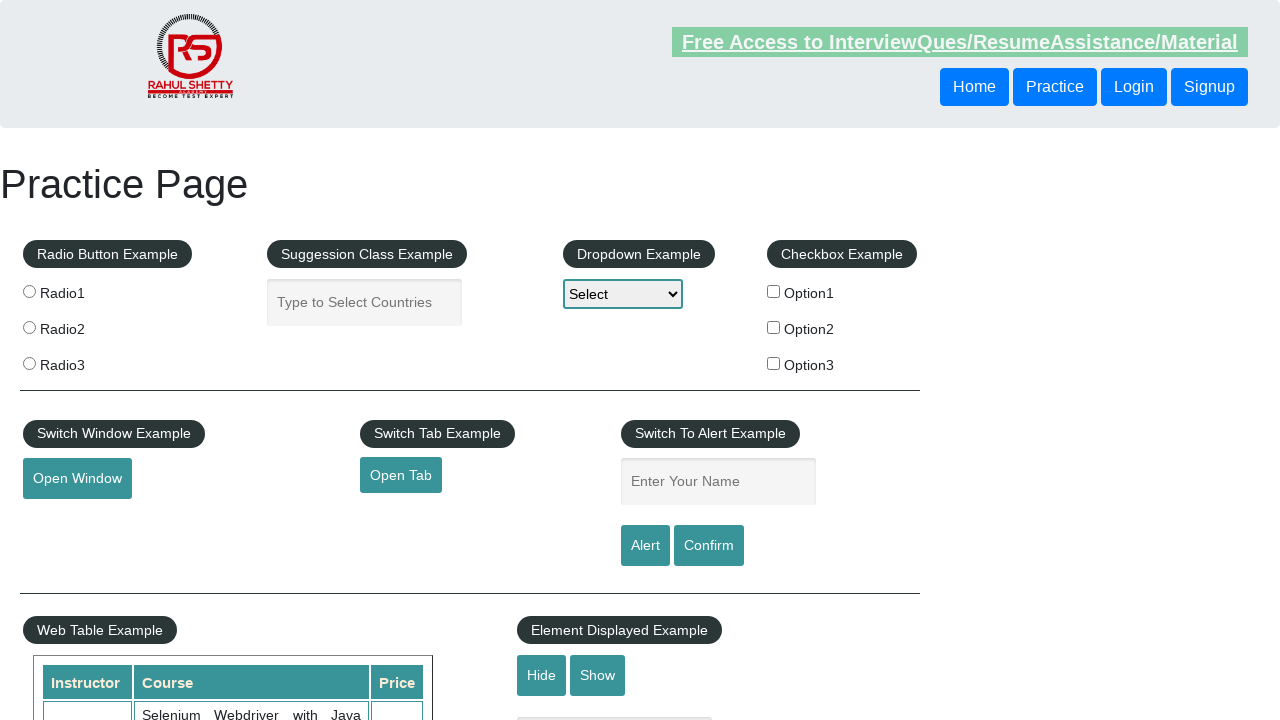

Navigated to AutomationPractice page
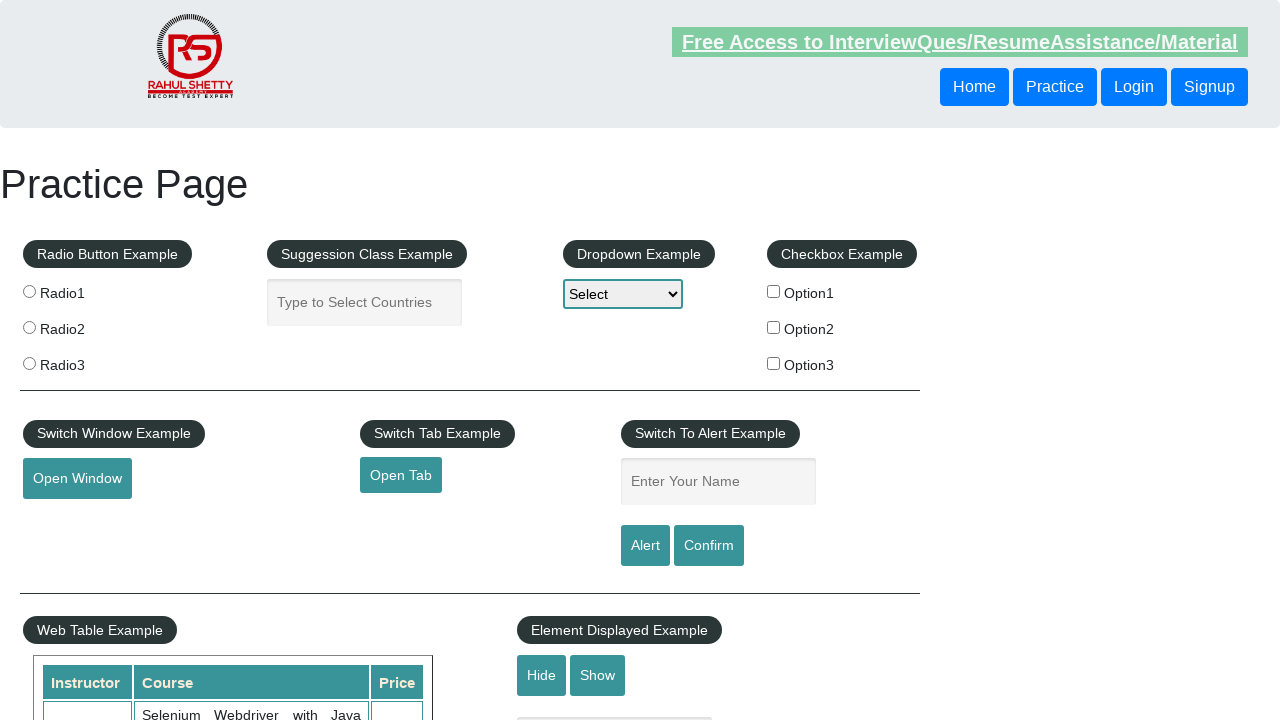

Filled name field with 'Ankit' on #name
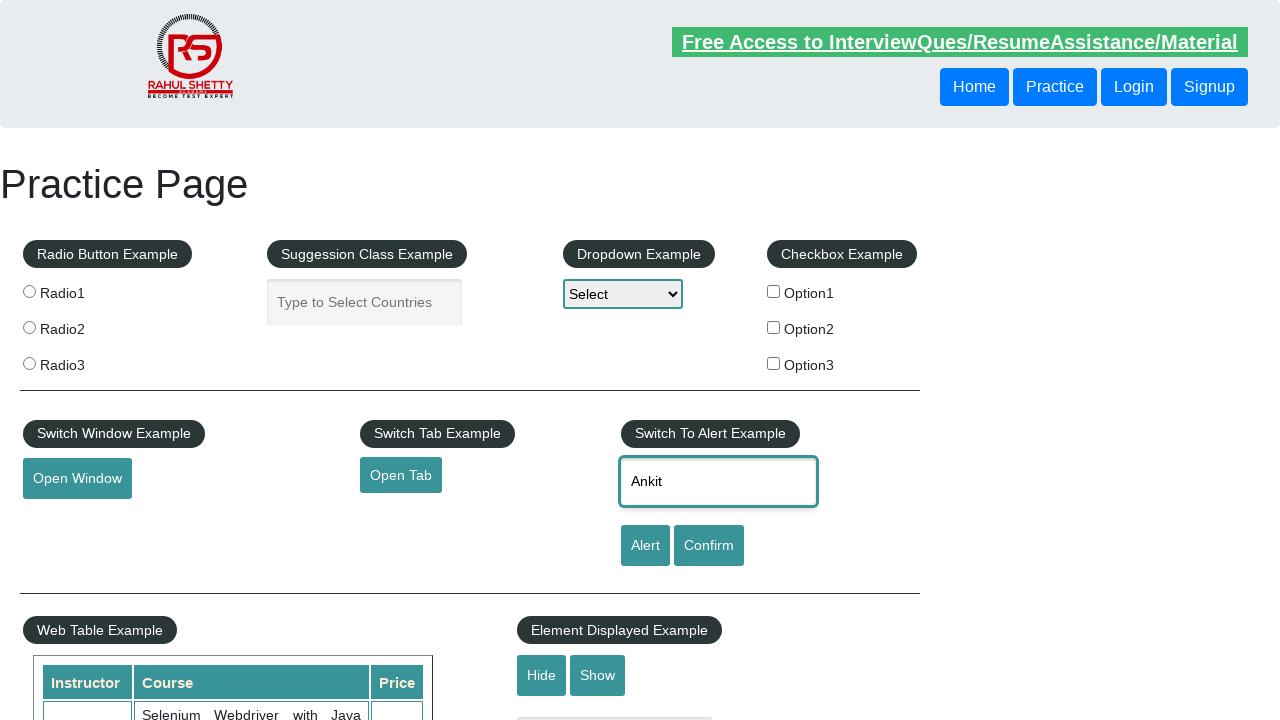

Set up dialog handler to accept alerts
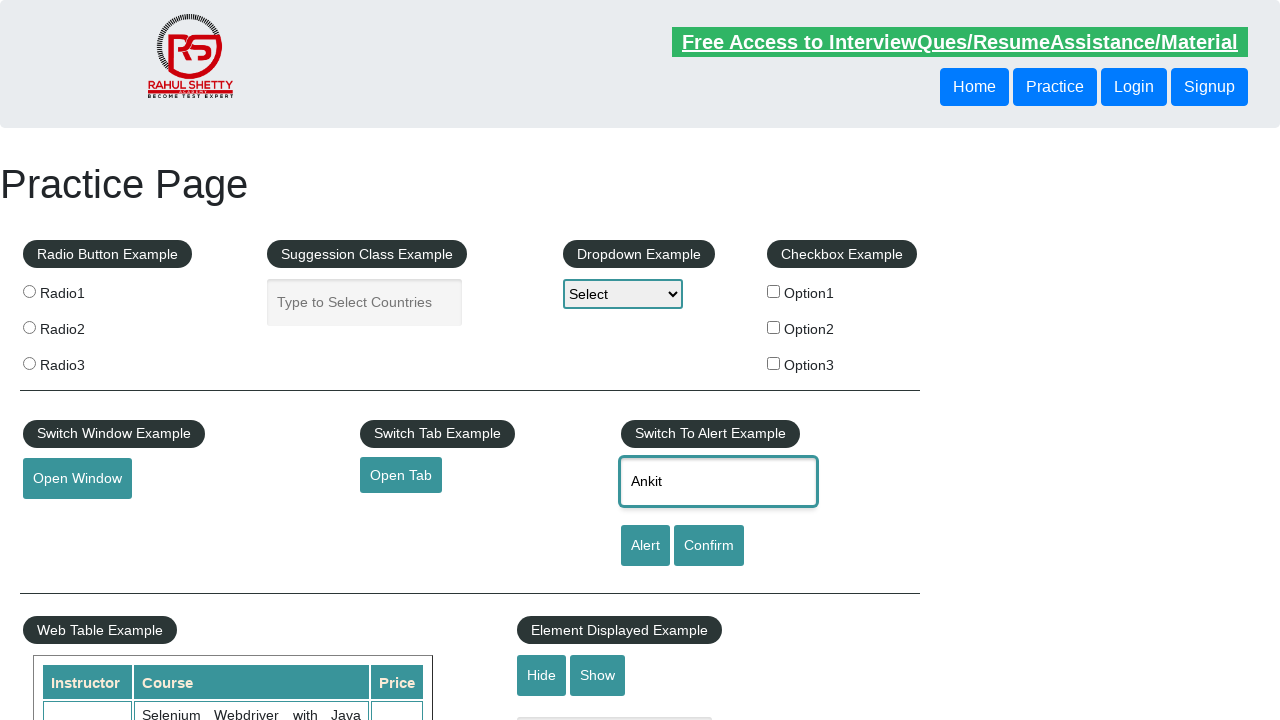

Clicked alert button and accepted the alert dialog at (645, 546) on #alertbtn
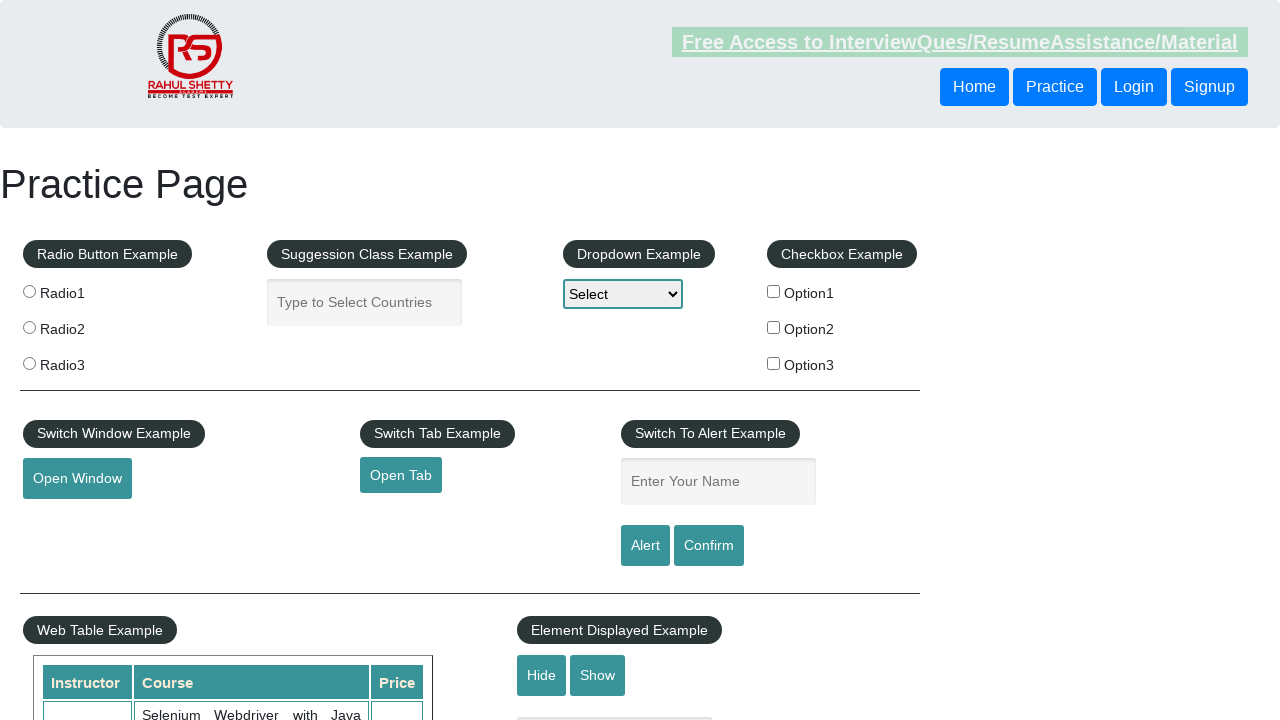

Filled name field with 'Rahul' on #name
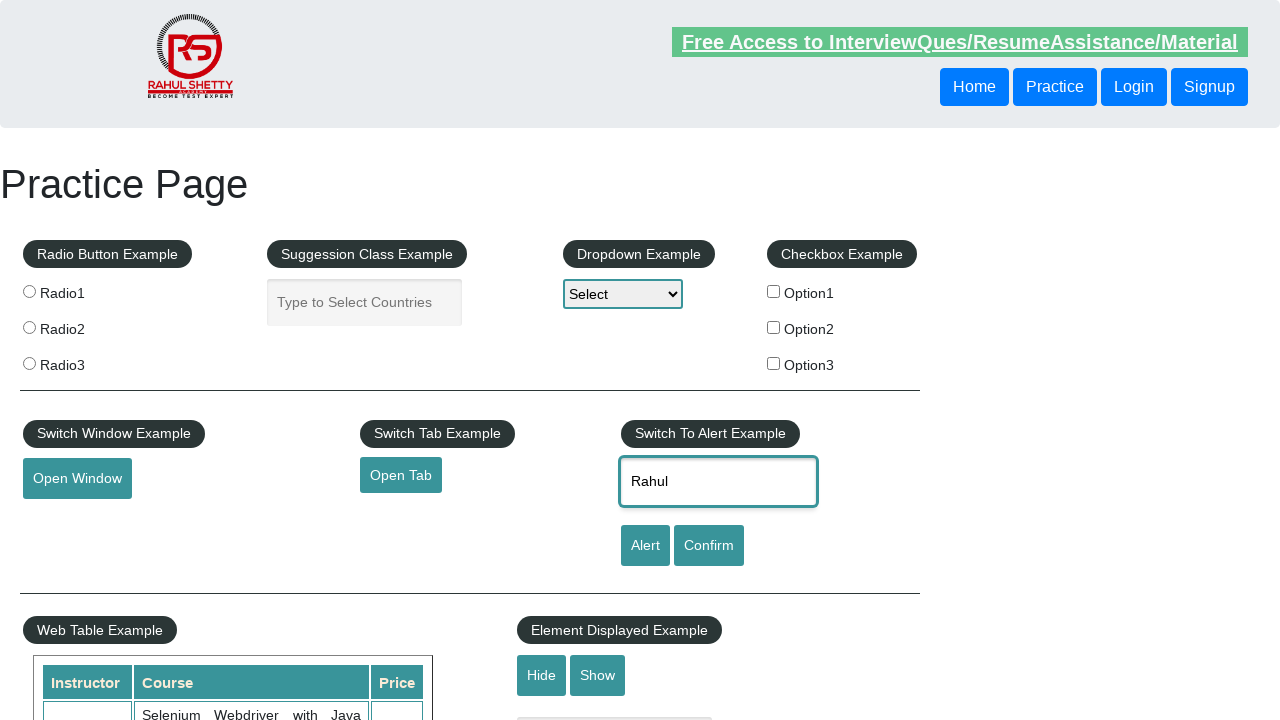

Set up dialog handler to dismiss confirms
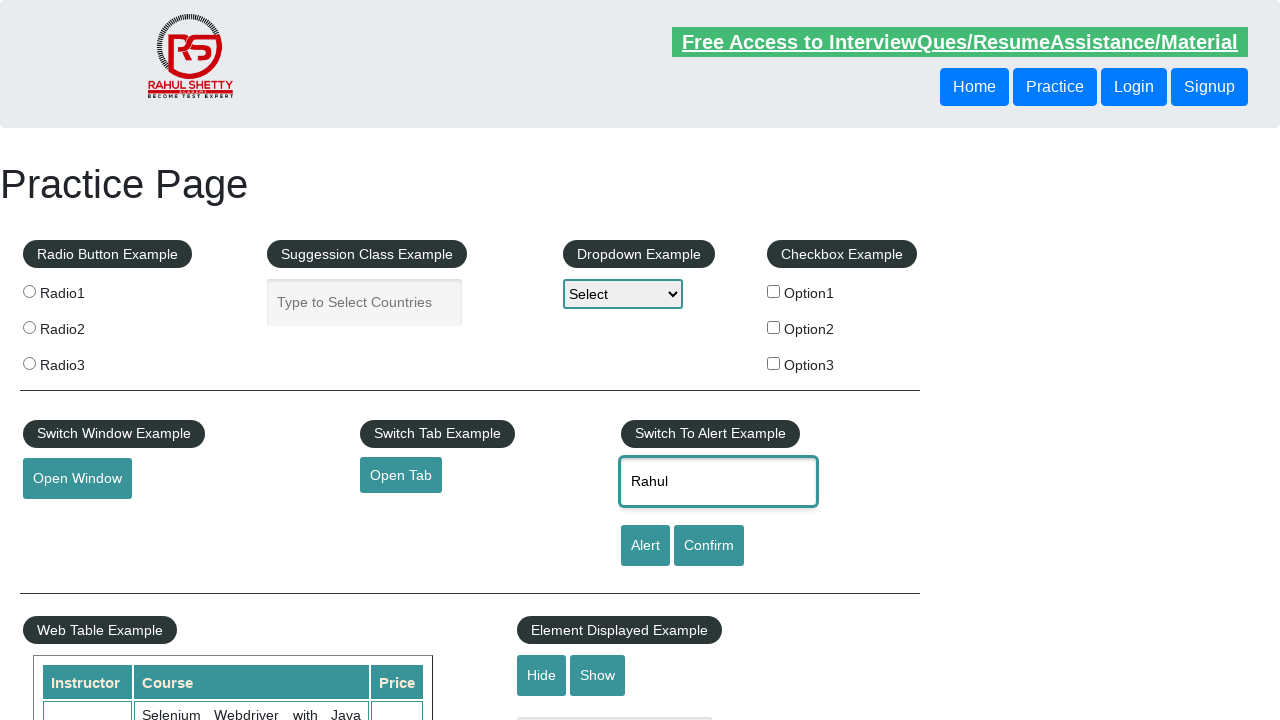

Clicked confirm button and dismissed the confirm dialog at (709, 546) on #confirmbtn
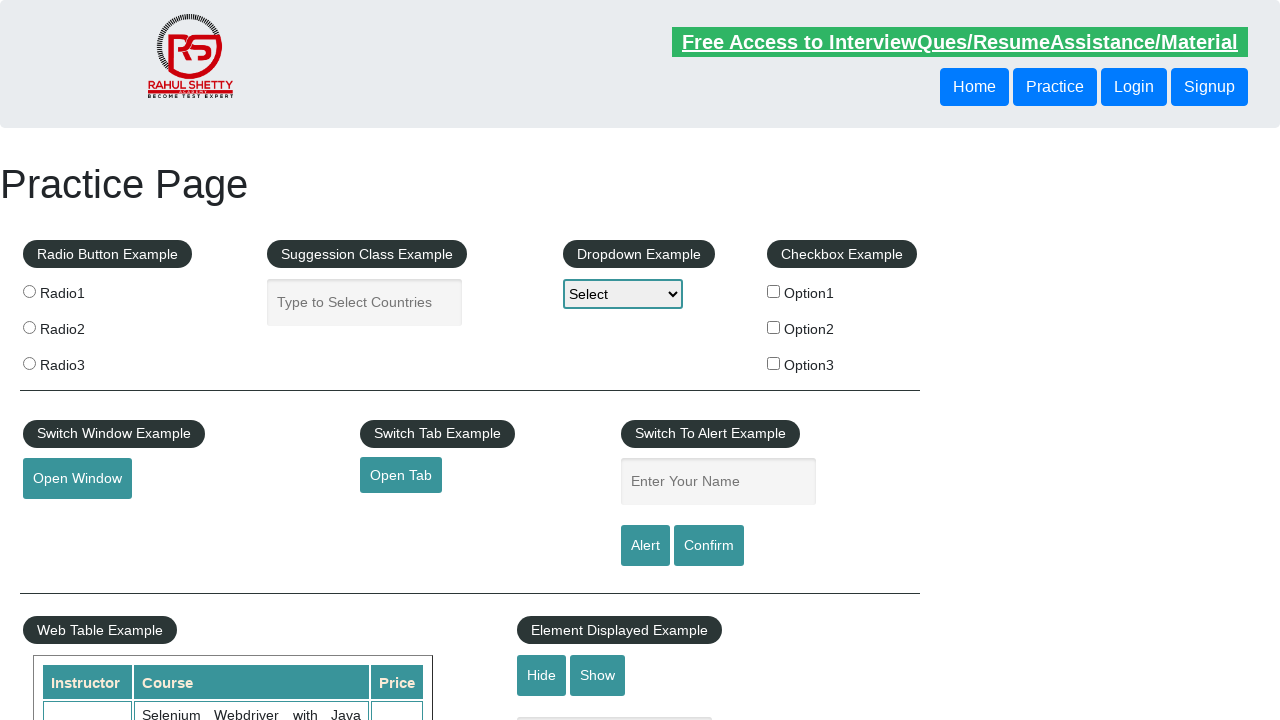

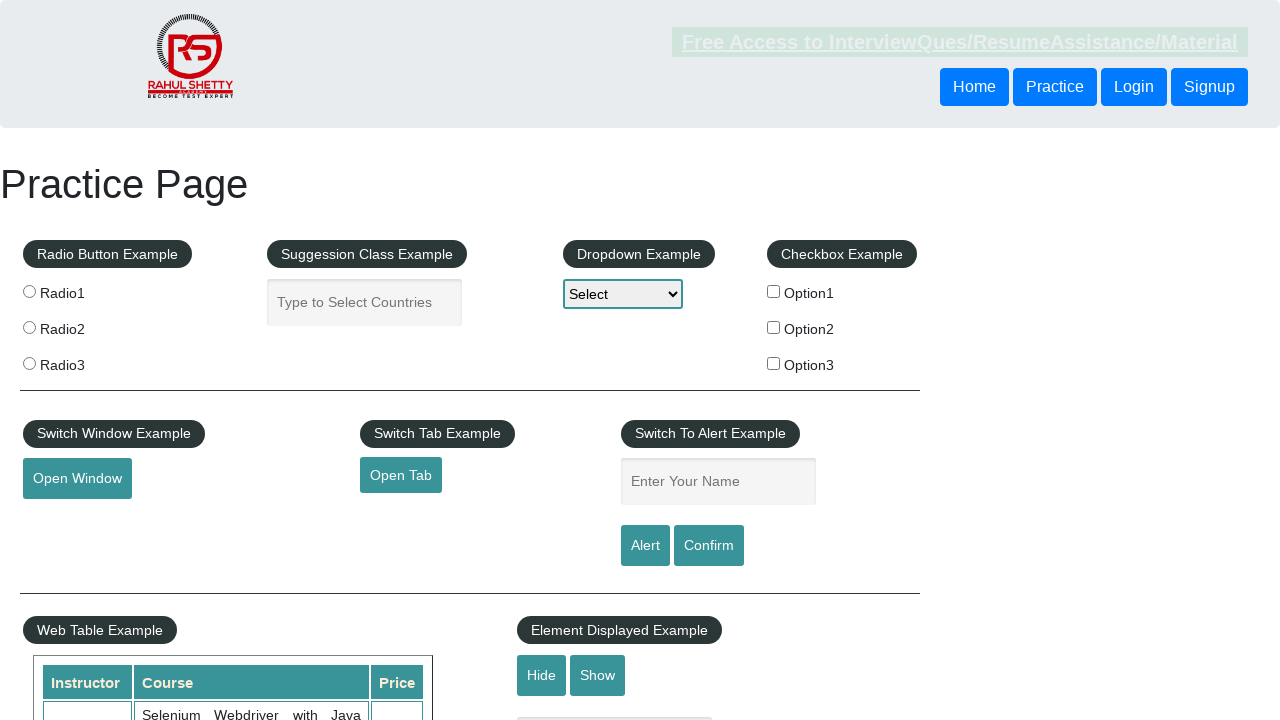